Navigates to a CSDN blog article page and verifies the page loads successfully by waiting for the article content to be visible.

Starting URL: https://blog.csdn.net/m0_37313888/article/details/84941527

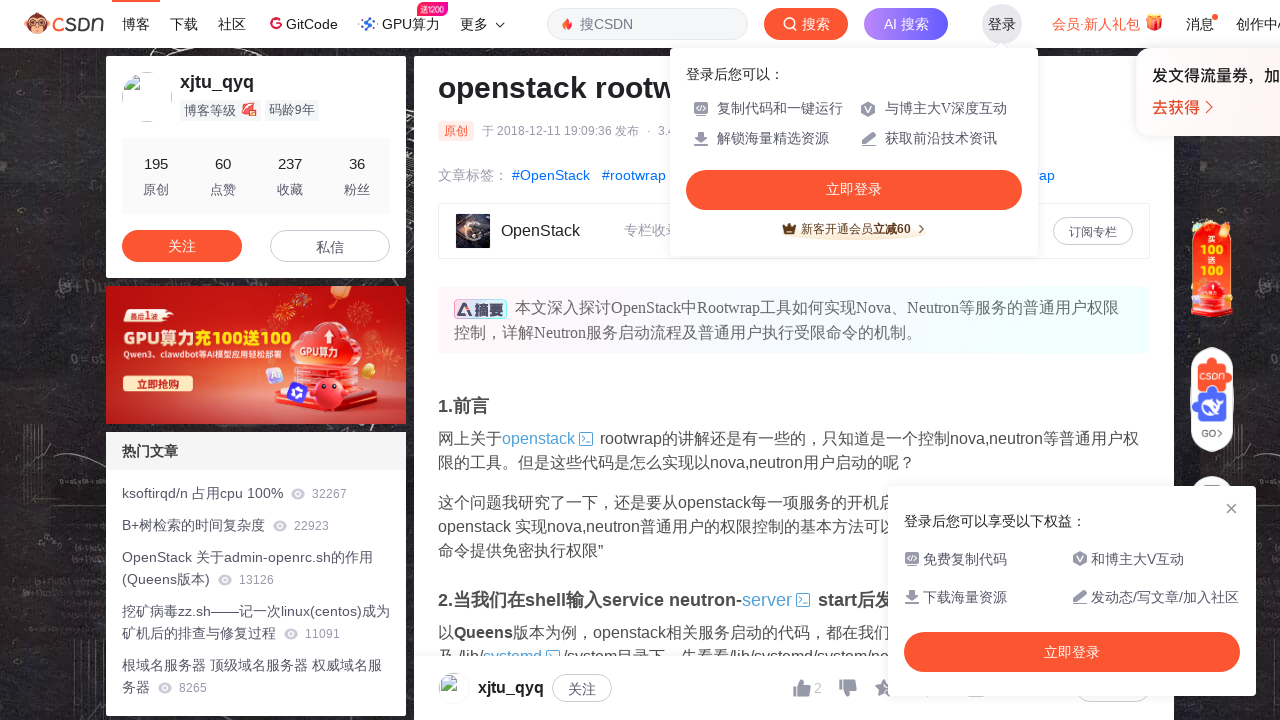

Waited for article content to load on CSDN blog page
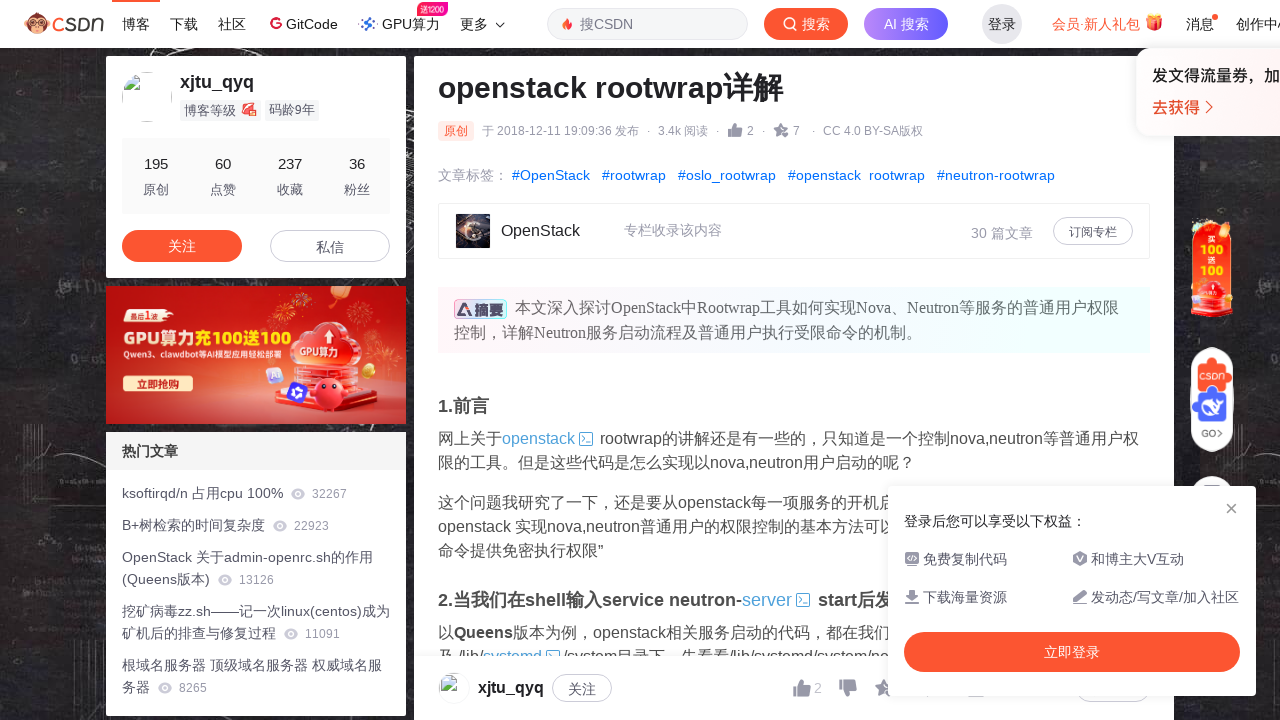

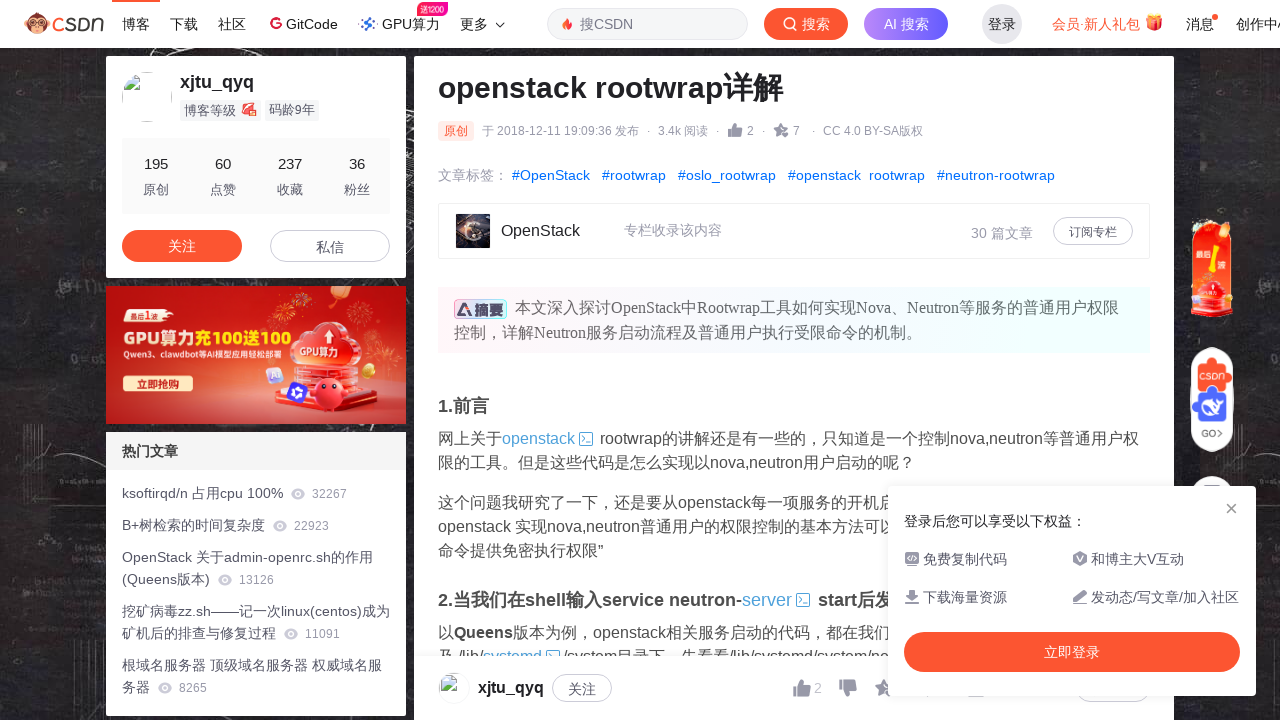